Tests various alert interactions including accepting alerts, dismissing confirmation boxes, and entering text in prompt dialogs

Starting URL: https://demoqa.com/alerts

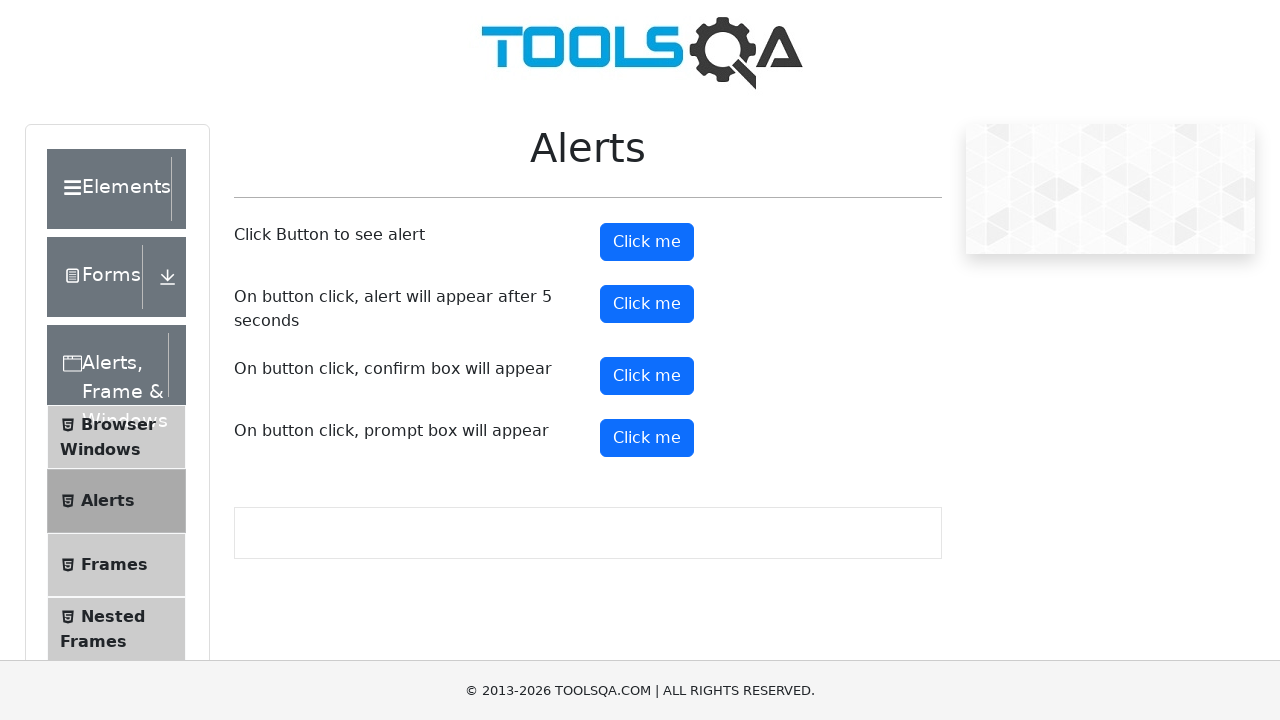

Clicked button to trigger simple alert at (647, 242) on #alertButton
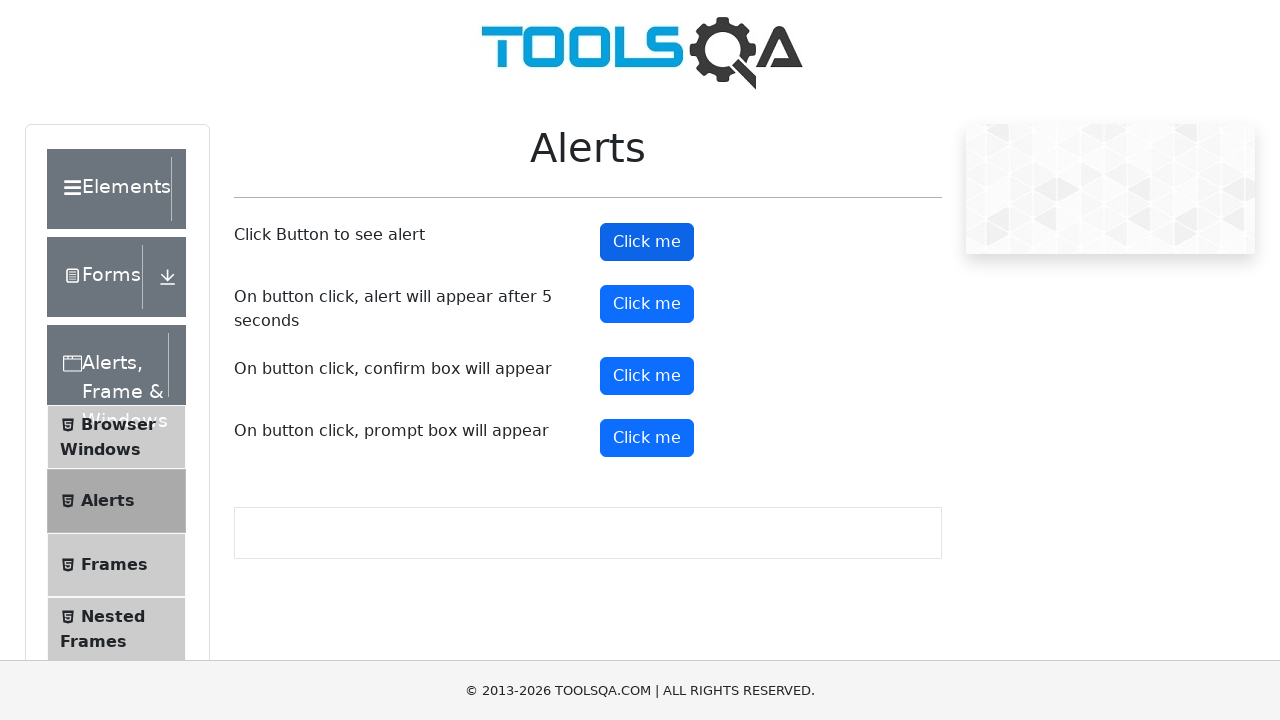

Set up listener to accept alert dialog
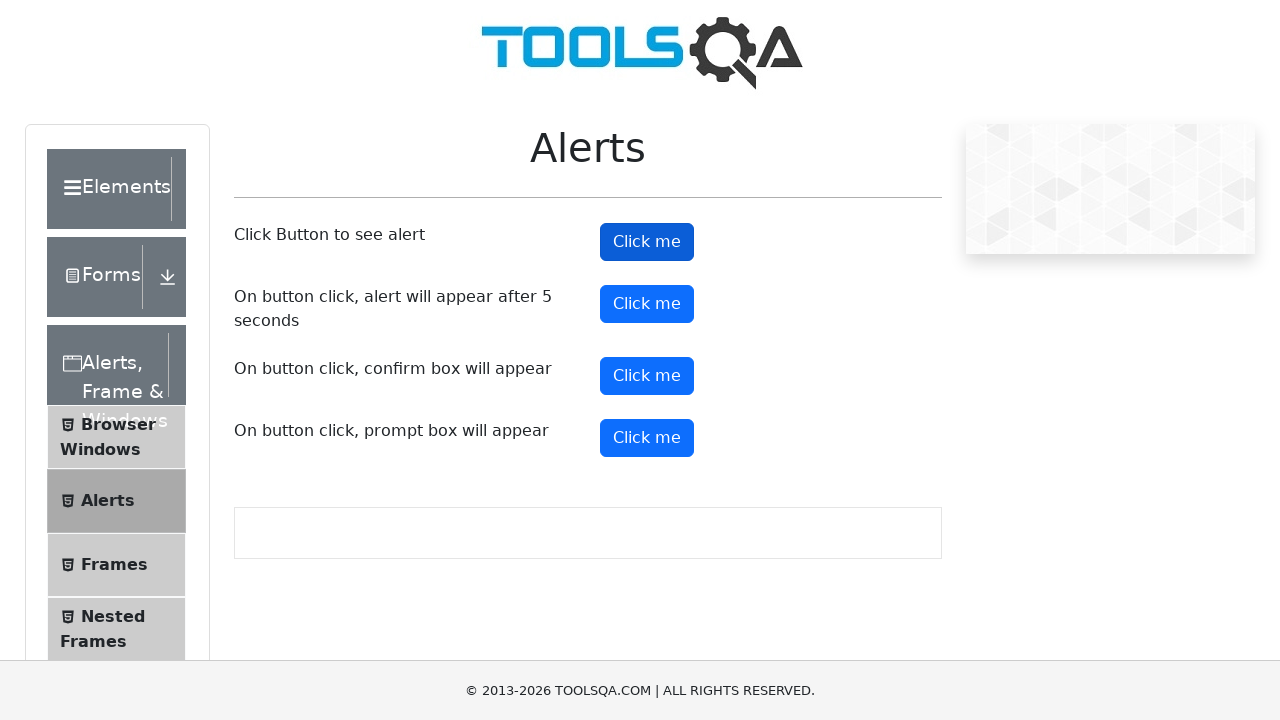

Waited 500ms for alert handling
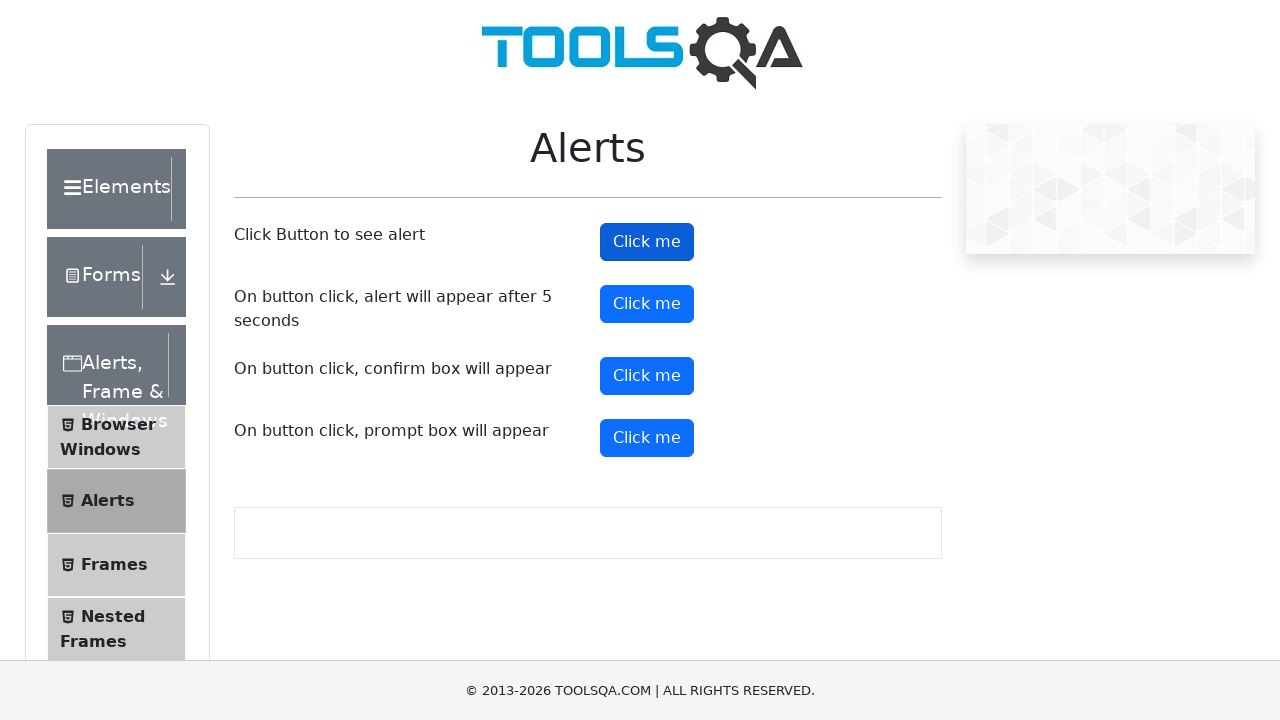

Clicked button to trigger confirmation dialog at (647, 376) on #confirmButton
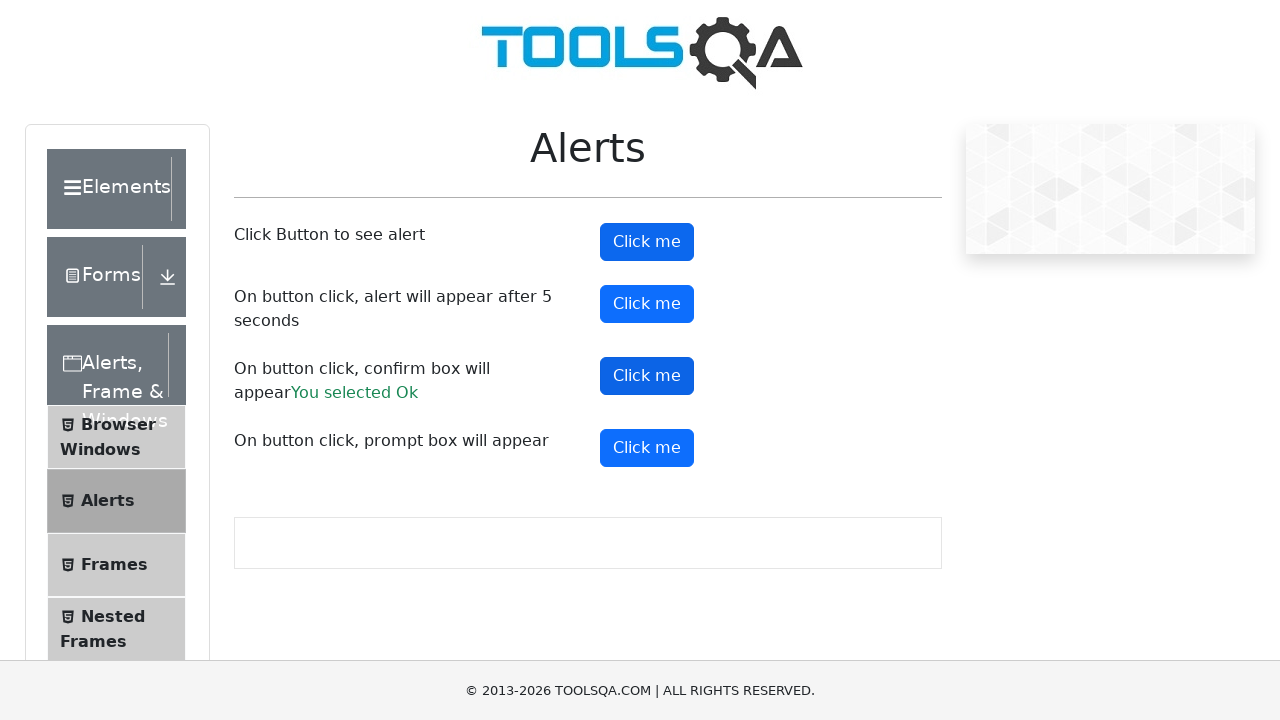

Set up listener to dismiss confirmation dialog
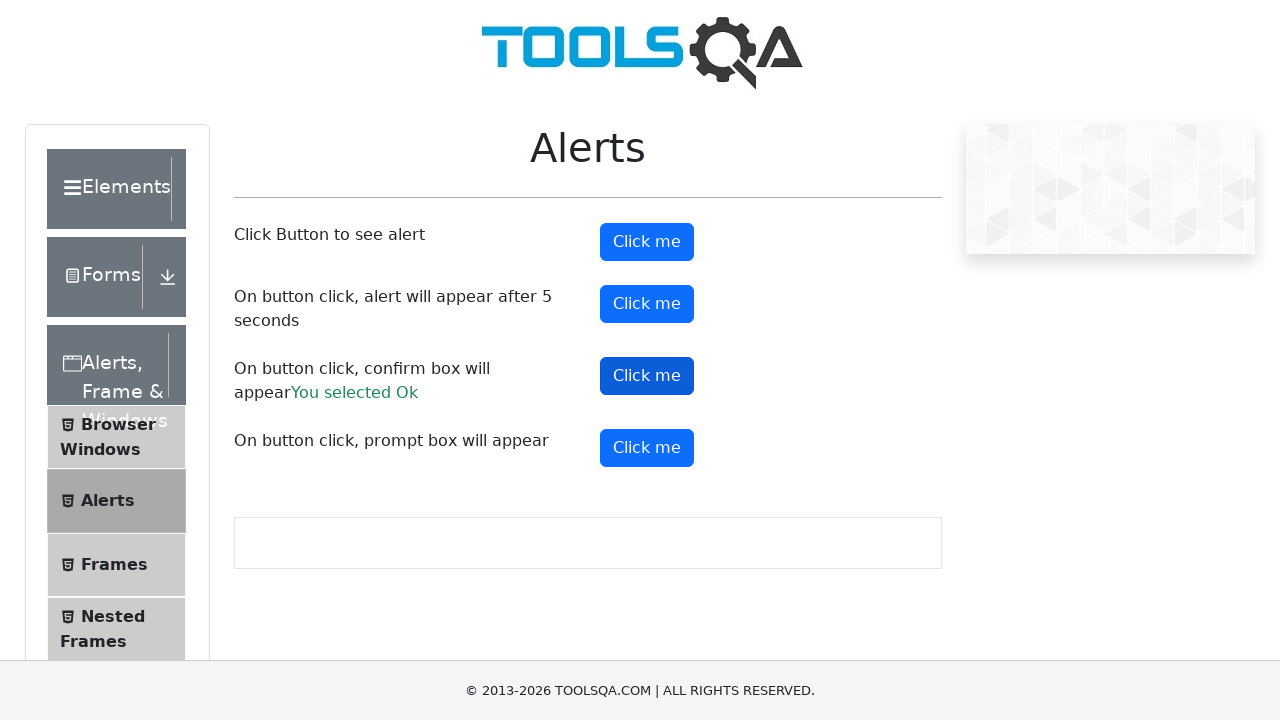

Waited 500ms for confirmation dialog handling
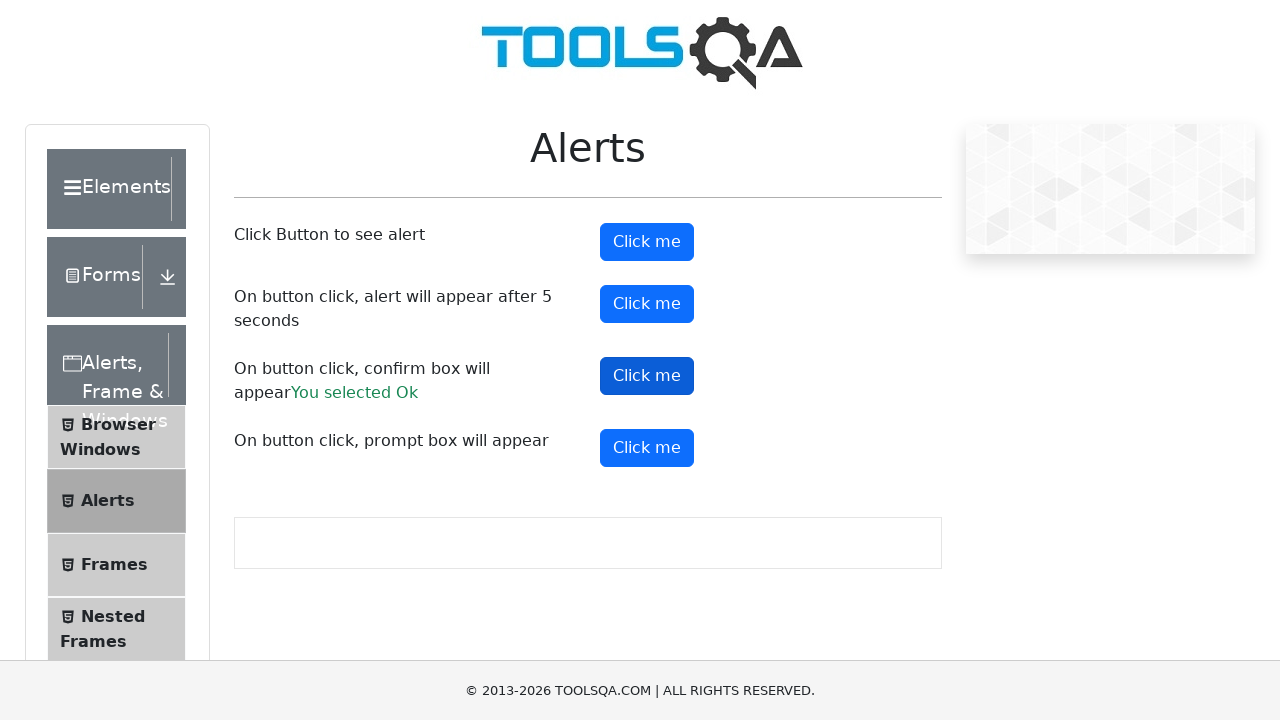

Clicked button to trigger prompt dialog at (647, 448) on #promtButton
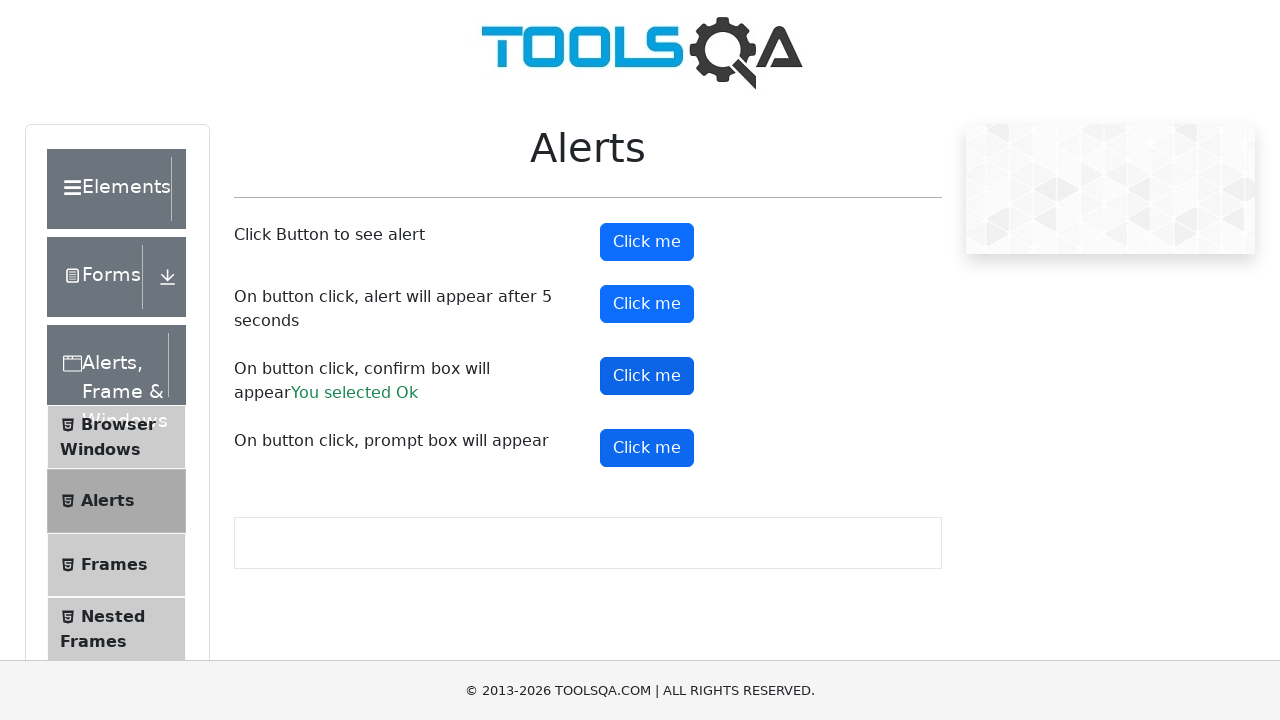

Set up listener to handle prompt dialog by entering text 'I'M Waiting' and accepting
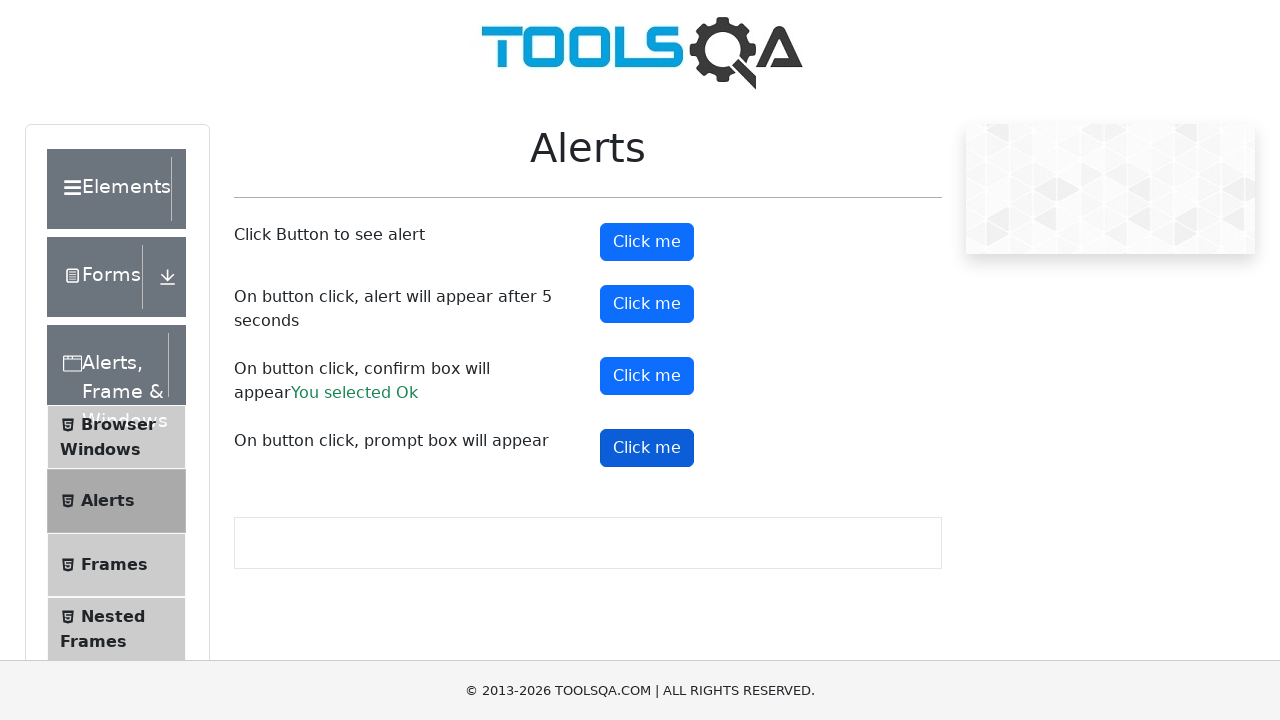

Waited 500ms for prompt dialog handling
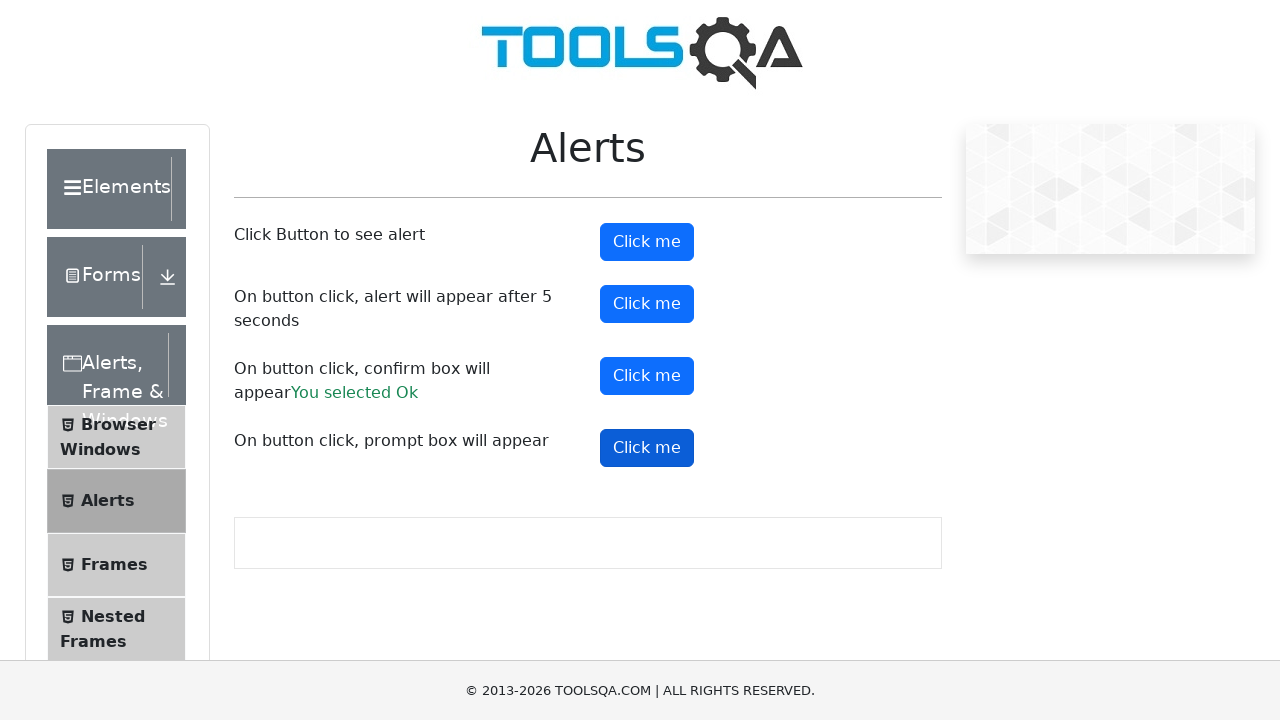

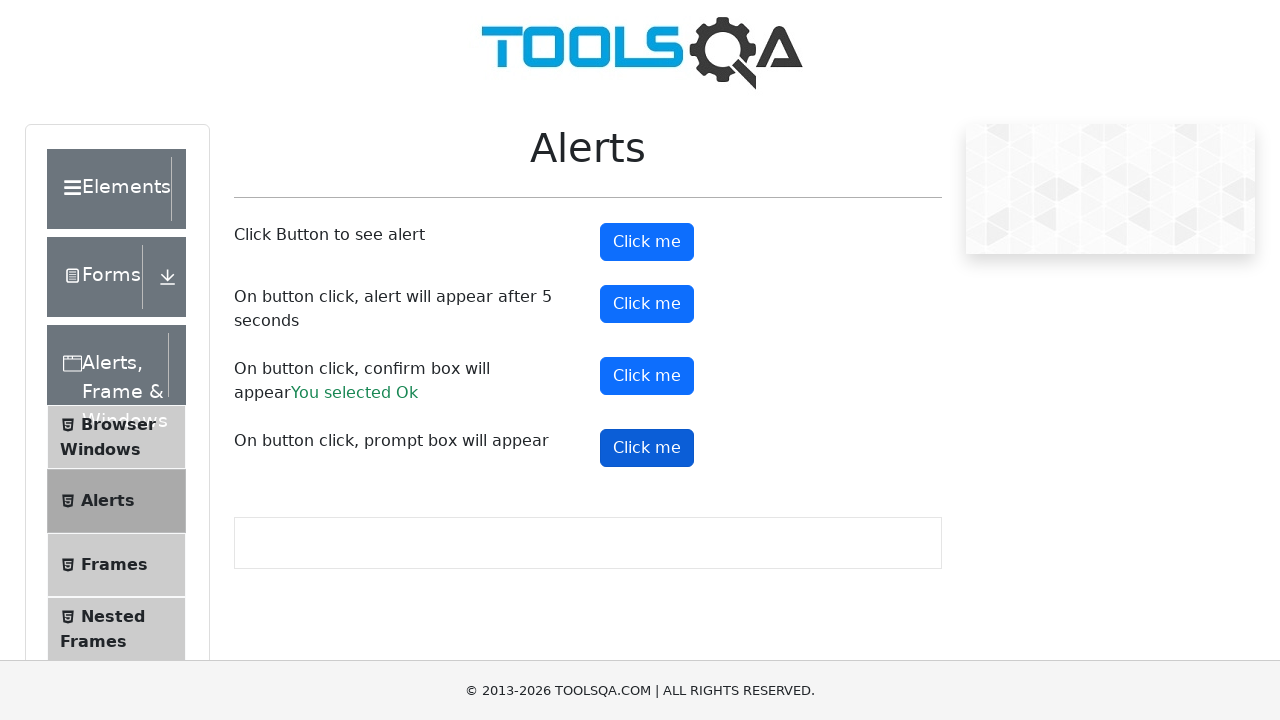